Tests JavaScript alert handling by clicking a button to trigger a JS alert, accepting it, and then clicking another button to trigger a JS confirm dialog.

Starting URL: https://the-internet.herokuapp.com/javascript_alerts

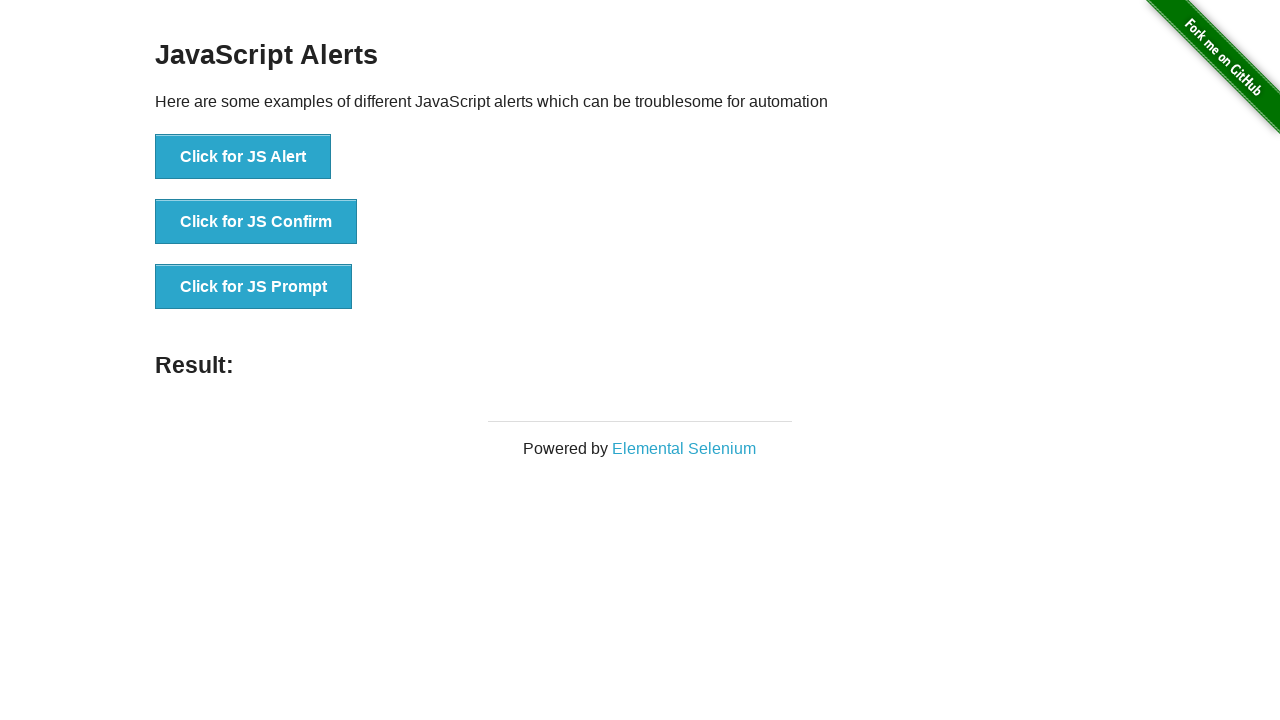

Clicked 'Click for JS Alert' button to trigger JavaScript alert at (243, 157) on xpath=//button[text()='Click for JS Alert']
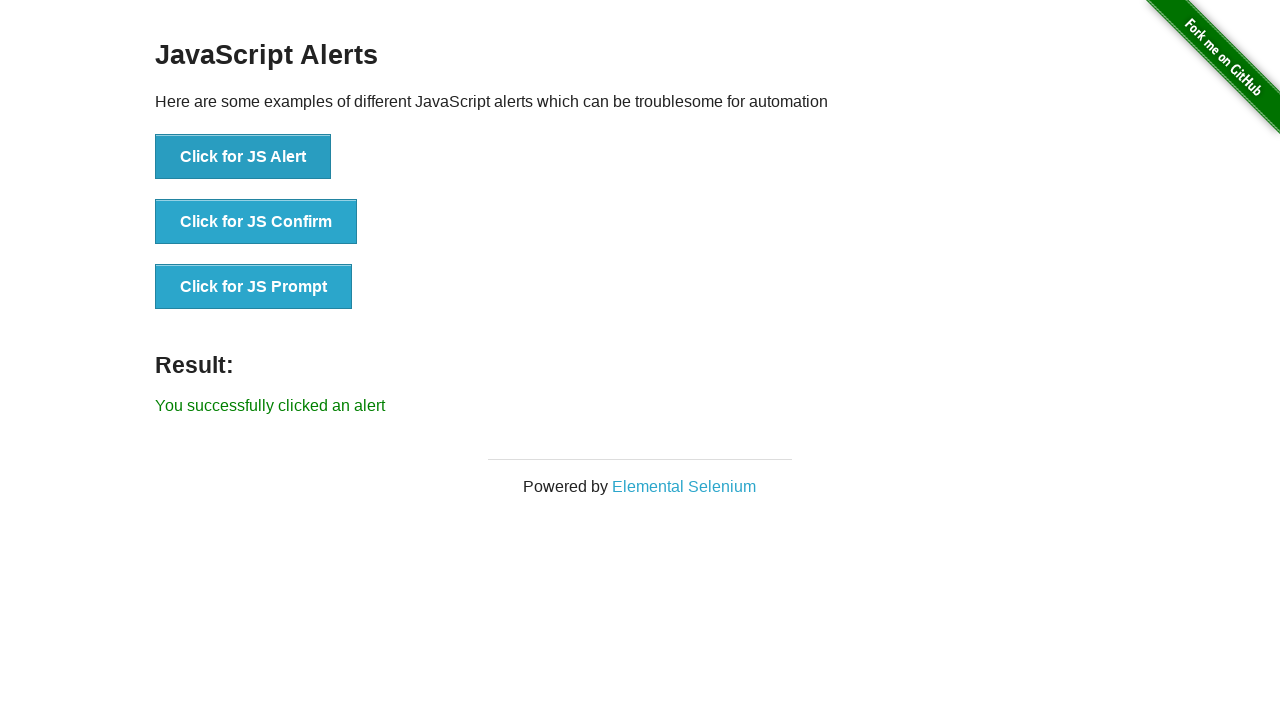

Set up dialog handler to accept alerts
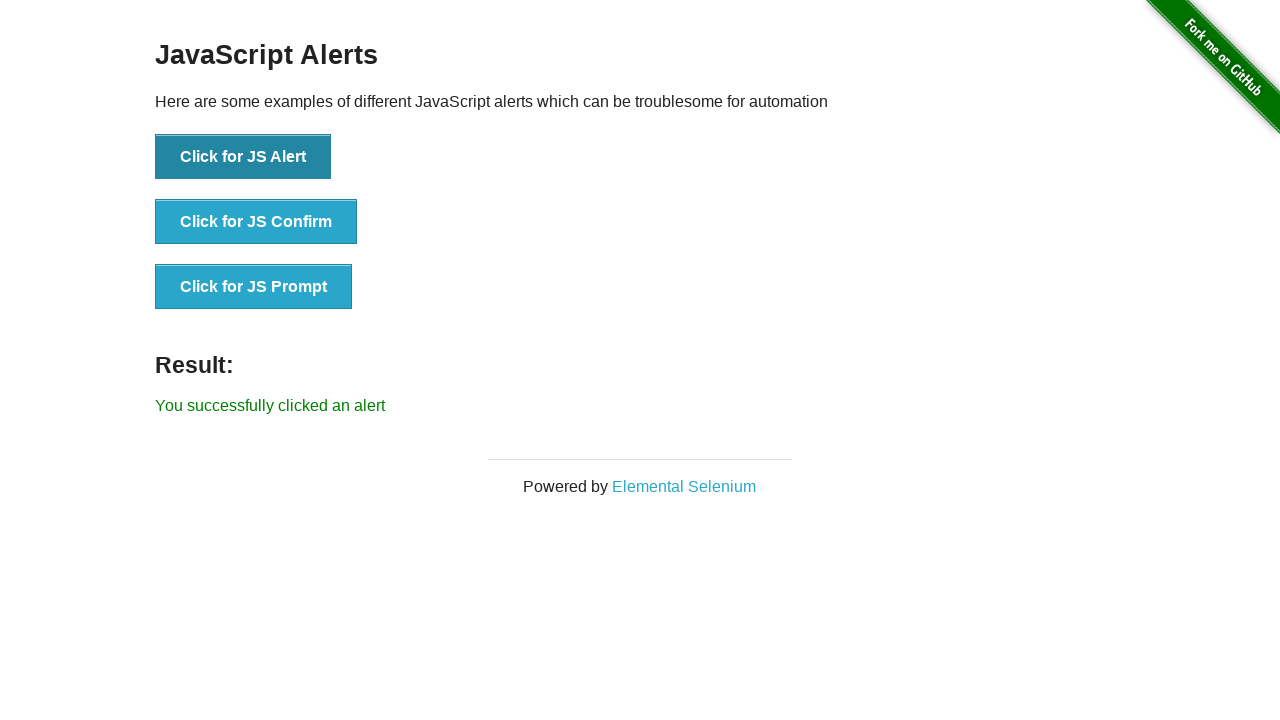

Waited for alert to be processed
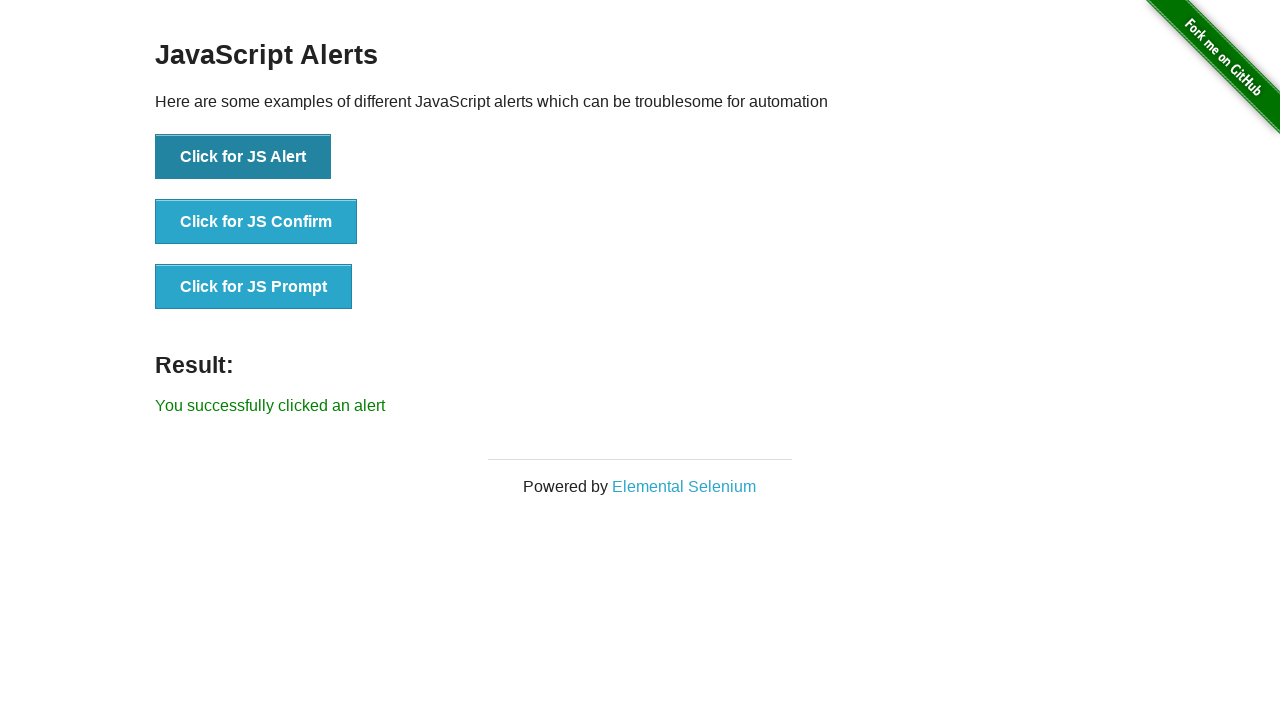

Set up dialog handler for confirm dialog with message logging
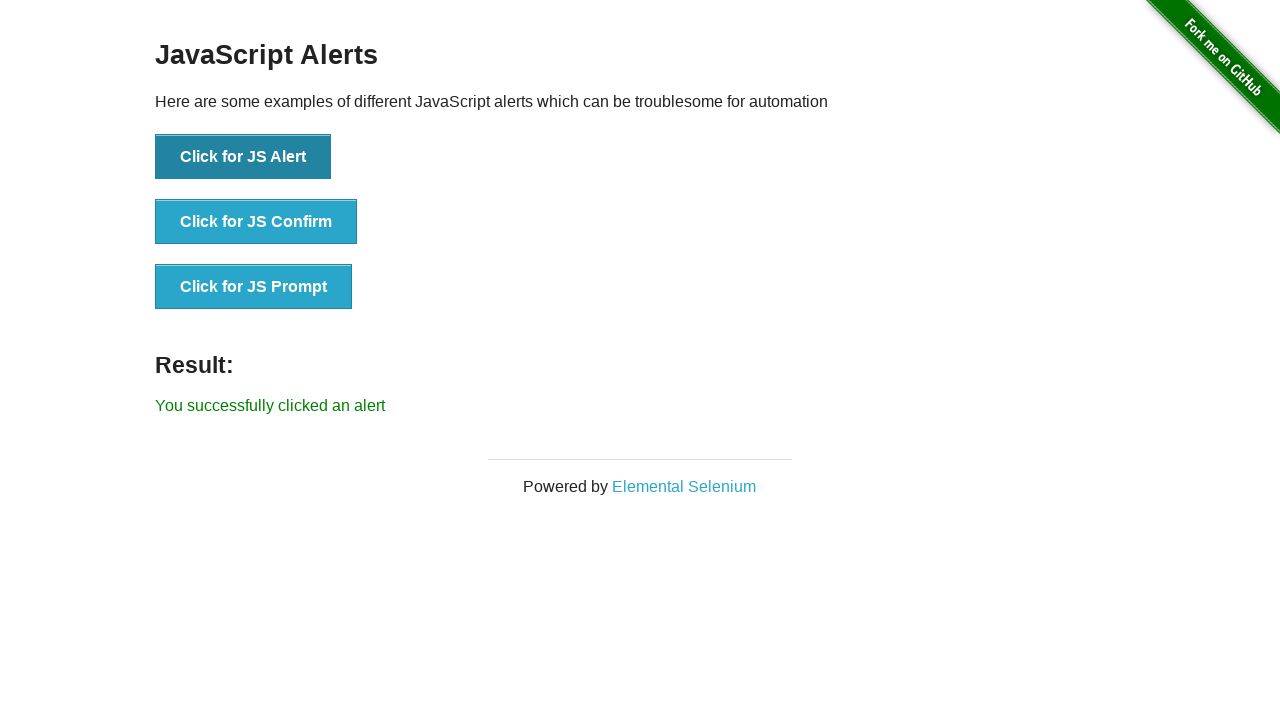

Clicked 'Click for JS Confirm' button to trigger JavaScript confirm dialog at (256, 222) on xpath=//button[text()='Click for JS Confirm']
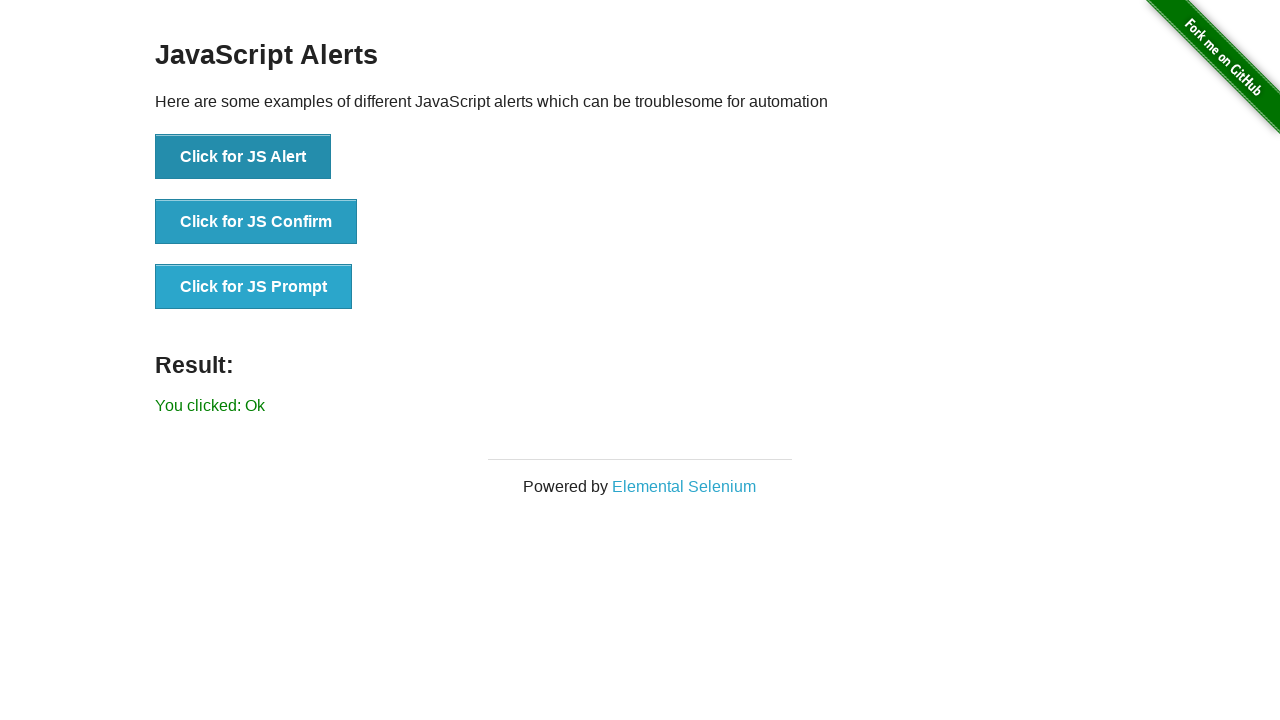

Waited for confirm dialog to be processed
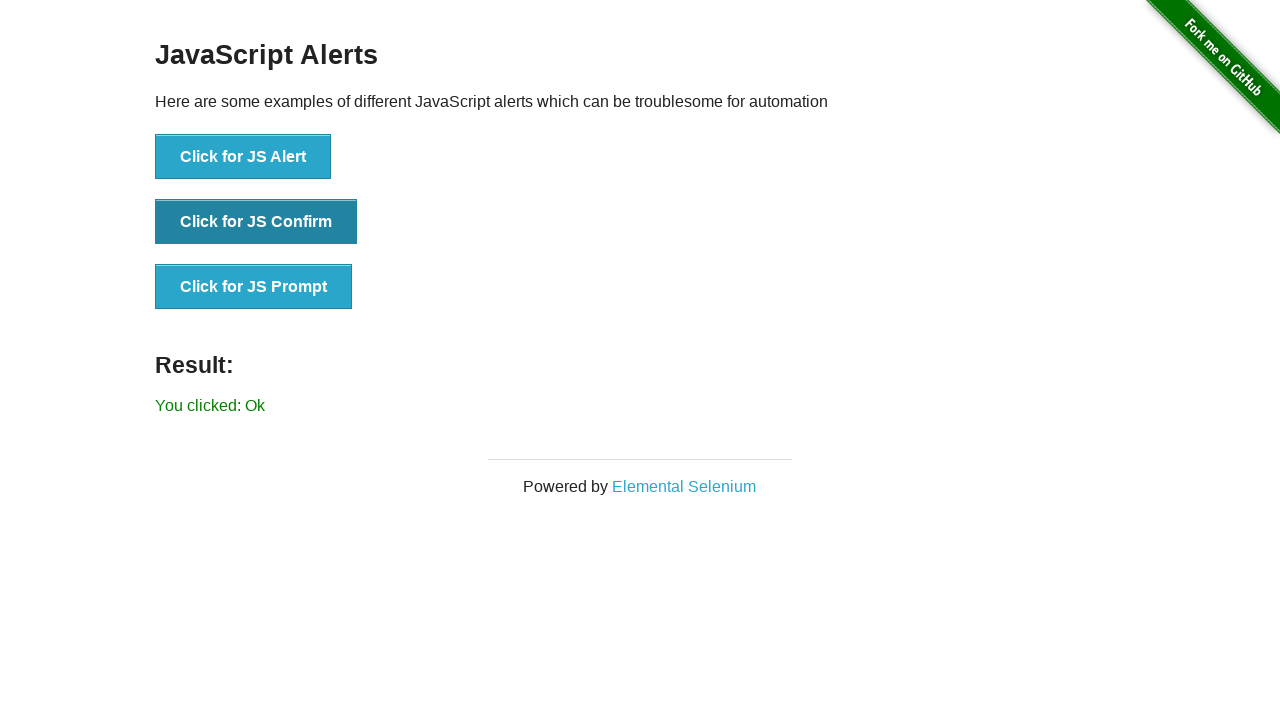

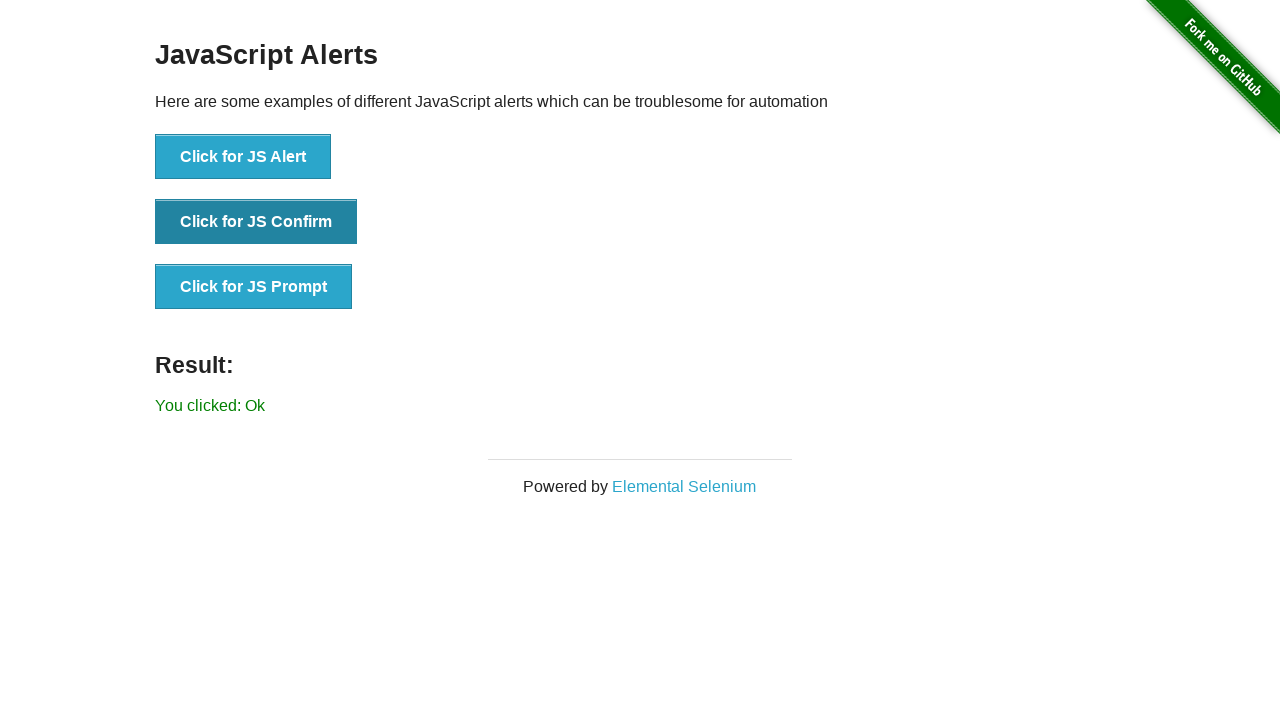